Tests the password reset functionality by entering an incorrect username and verifying the error message displayed

Starting URL: https://login1.nextbasecrm.com/?forgot_password=yes

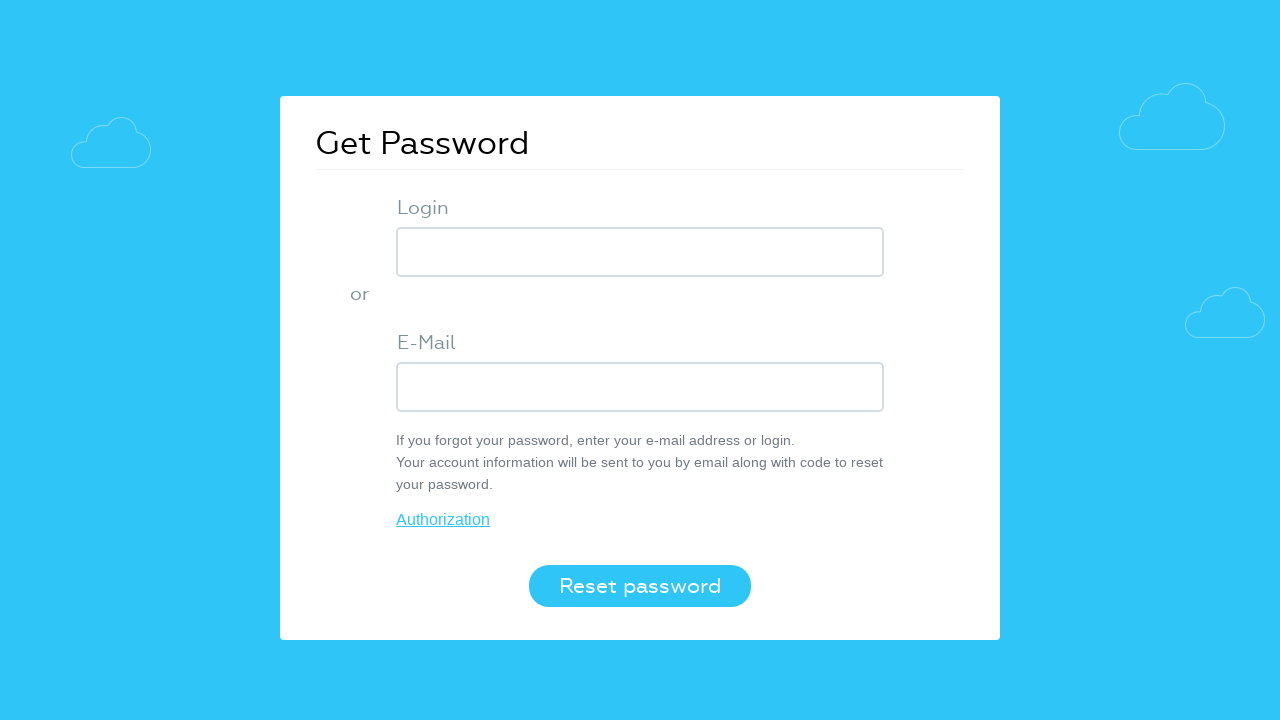

Filled USER_LOGIN field with 'invaliduser123' on input[name='USER_LOGIN']
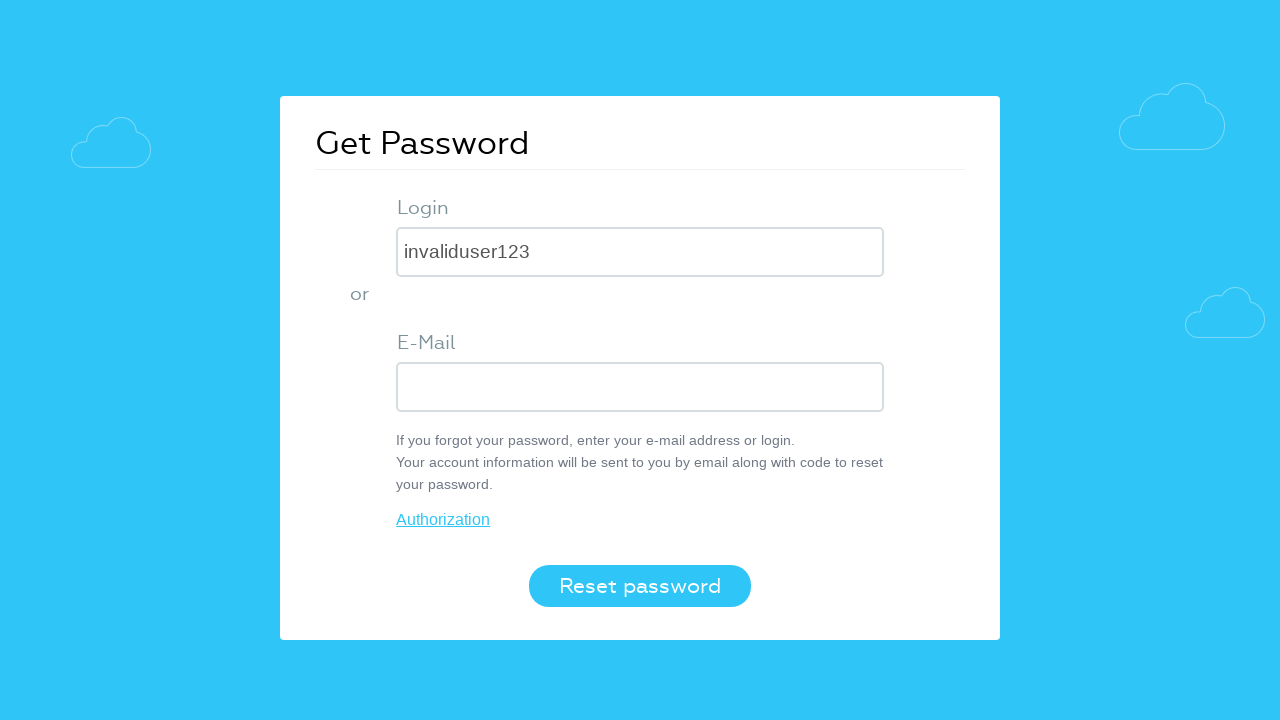

Clicked the Reset password button at (640, 586) on button.login-btn
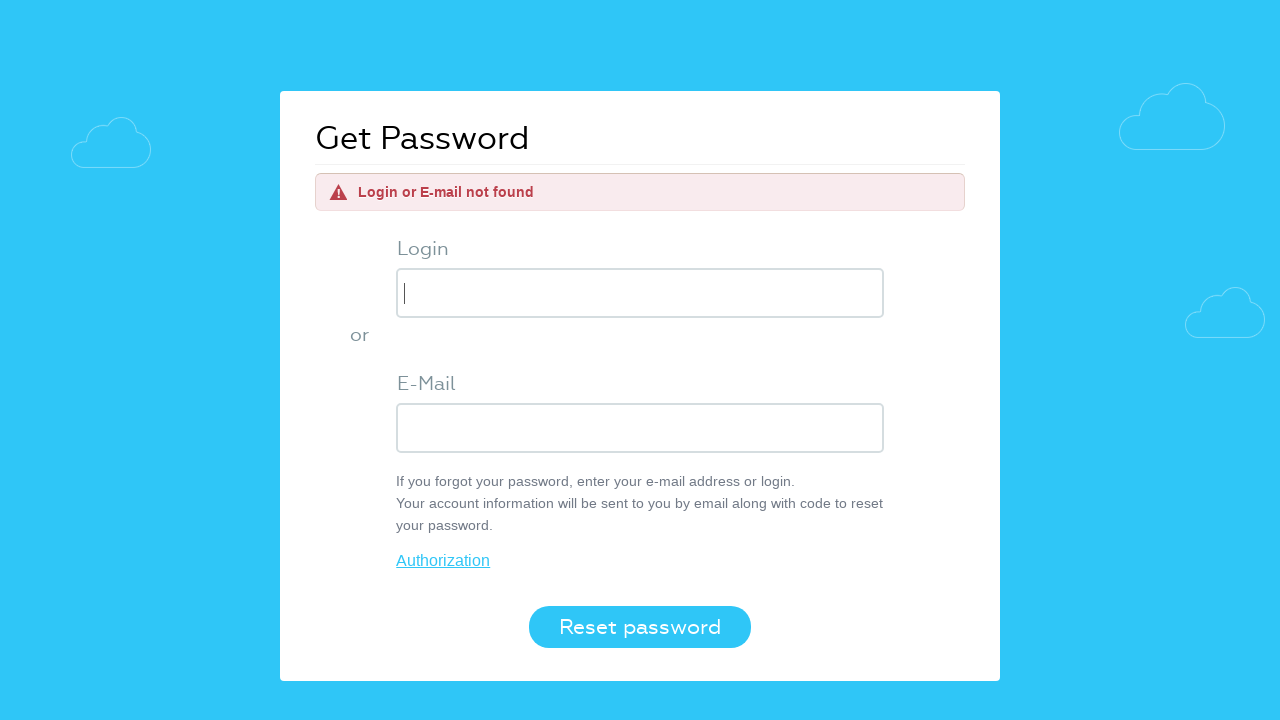

Error message appeared on screen
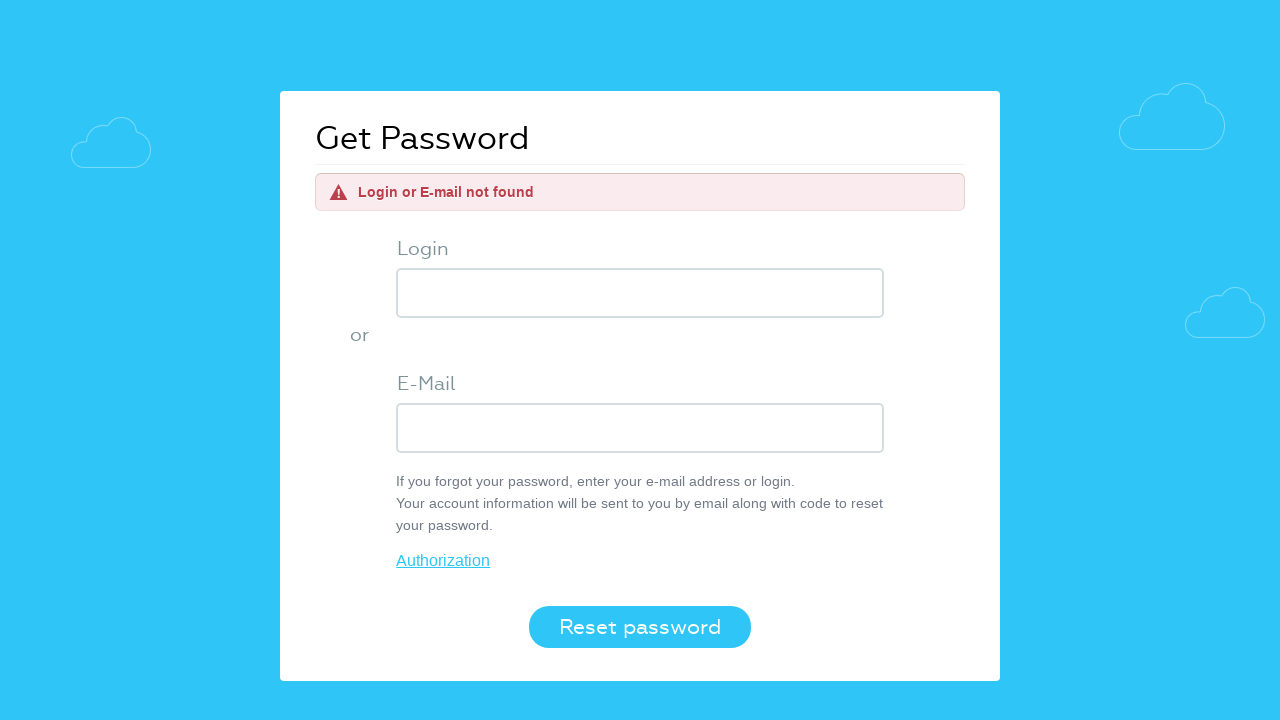

Retrieved error message text: 'Login or E-mail not found'
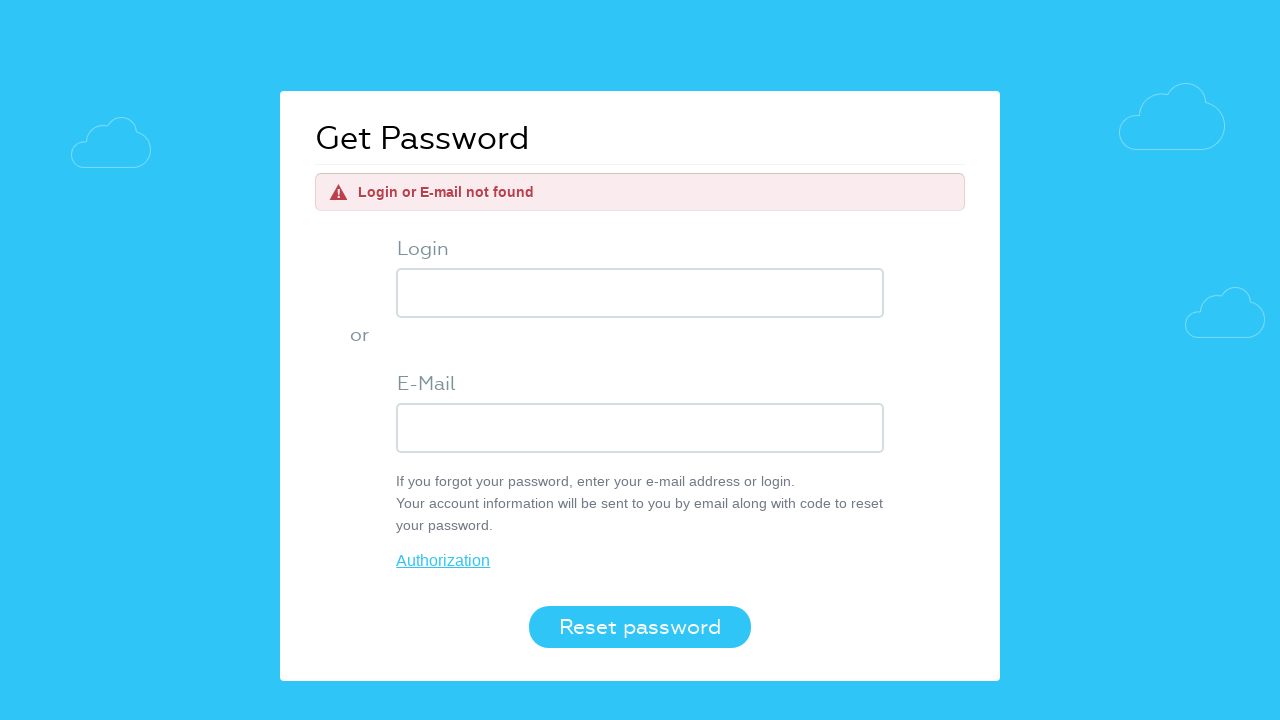

Verified error message matches expected text 'Login or E-mail not found'
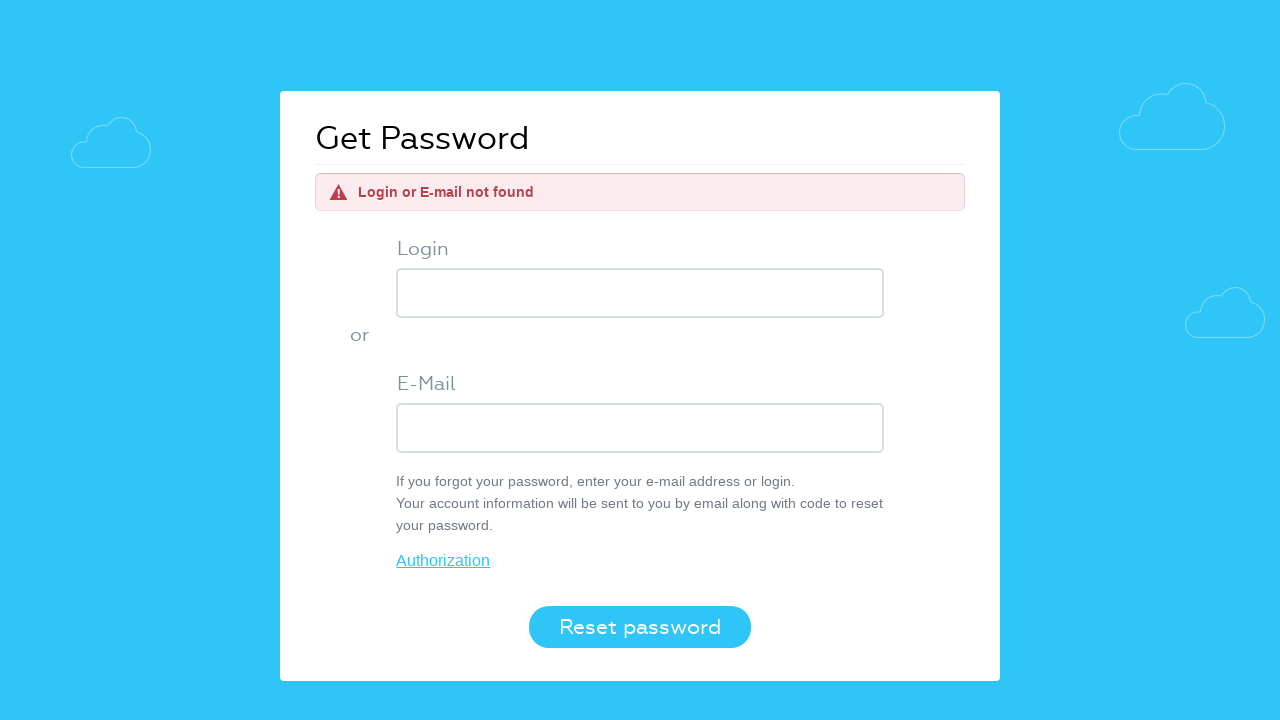

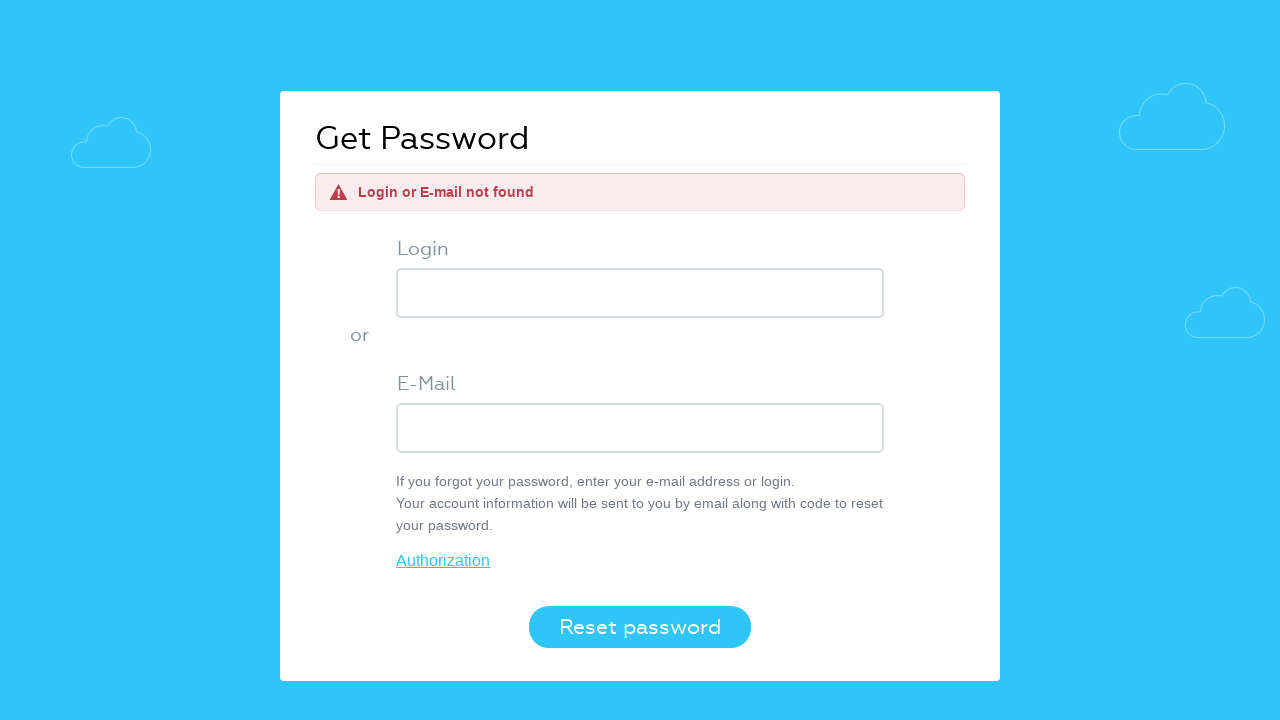